Tests a registration form by filling in first name, last name, and email fields, then submitting the form and verifying the success message is displayed.

Starting URL: http://suninjuly.github.io/registration1.html

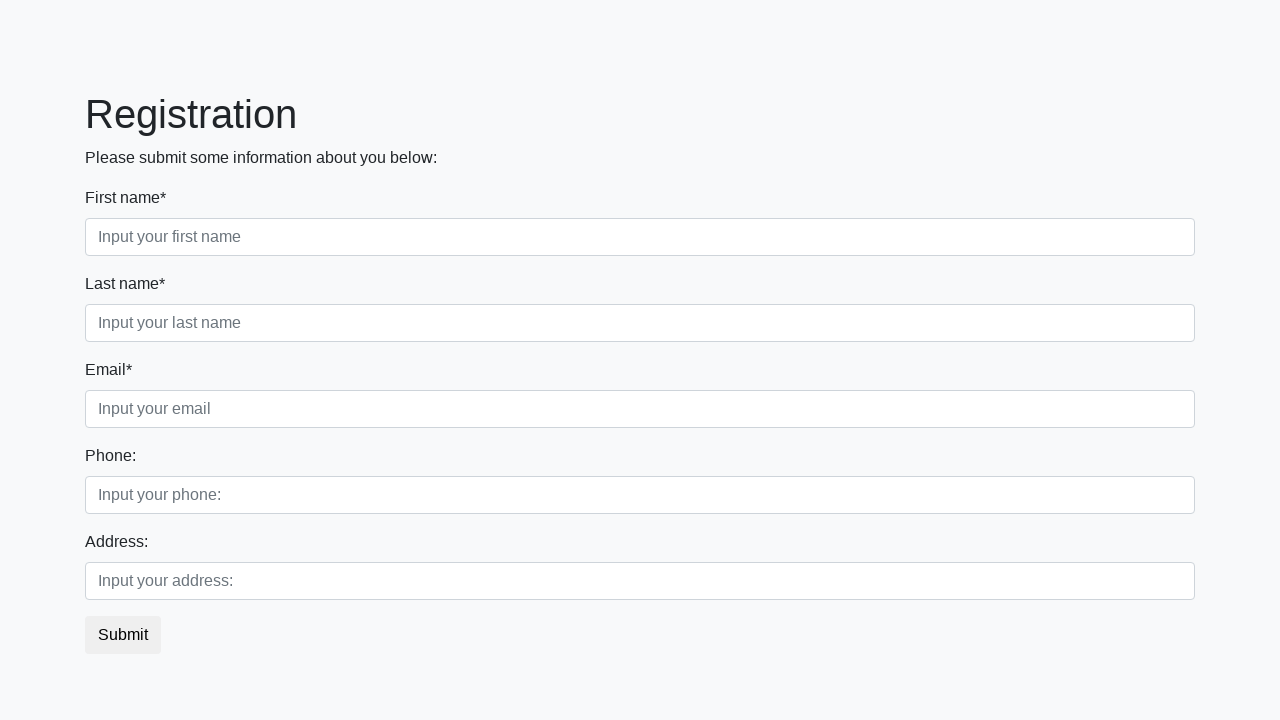

Filled first name field with 'Ivan' on input
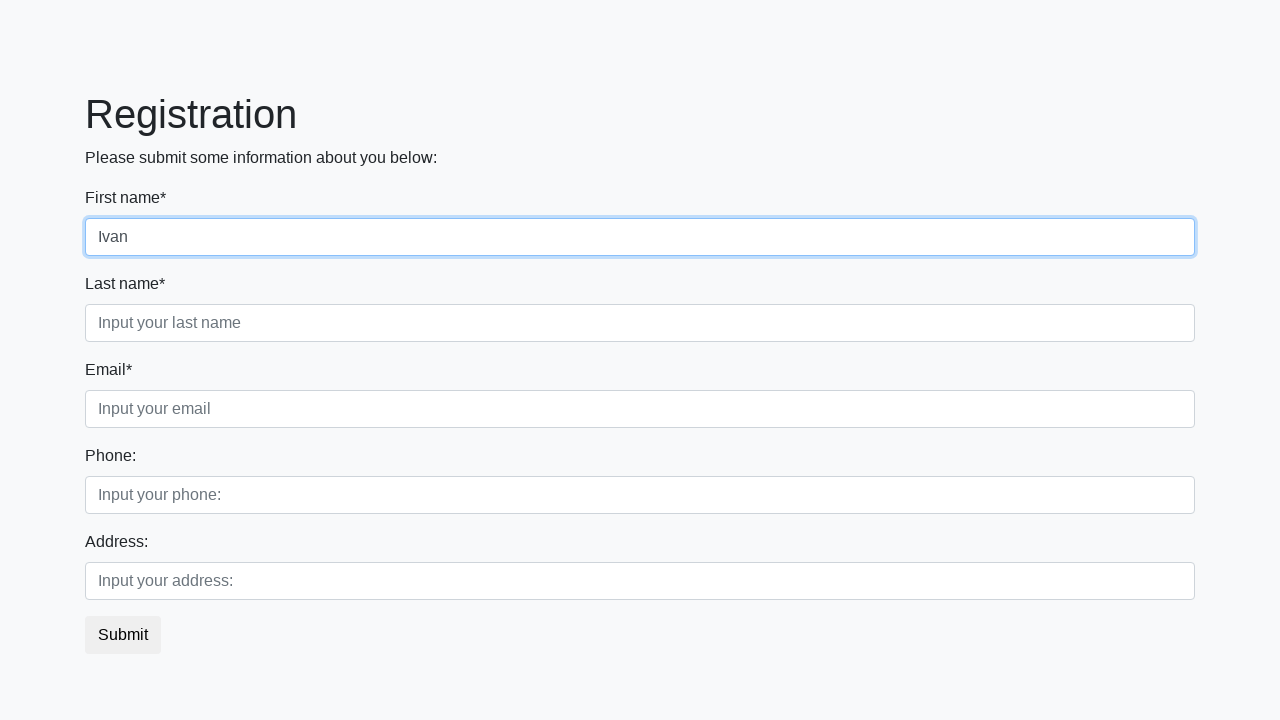

Filled last name field with 'Petrov' on input.second[required]
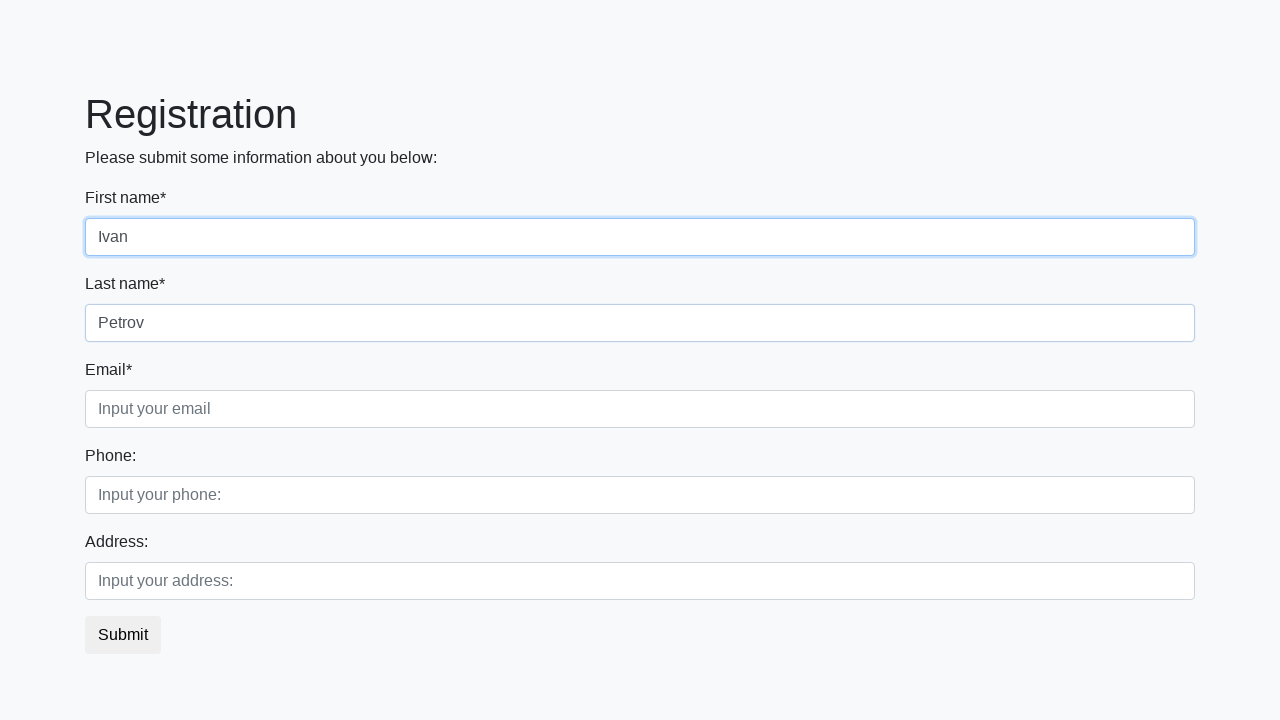

Filled email field with 'testuser87@gmail.com' on input.form-control.third
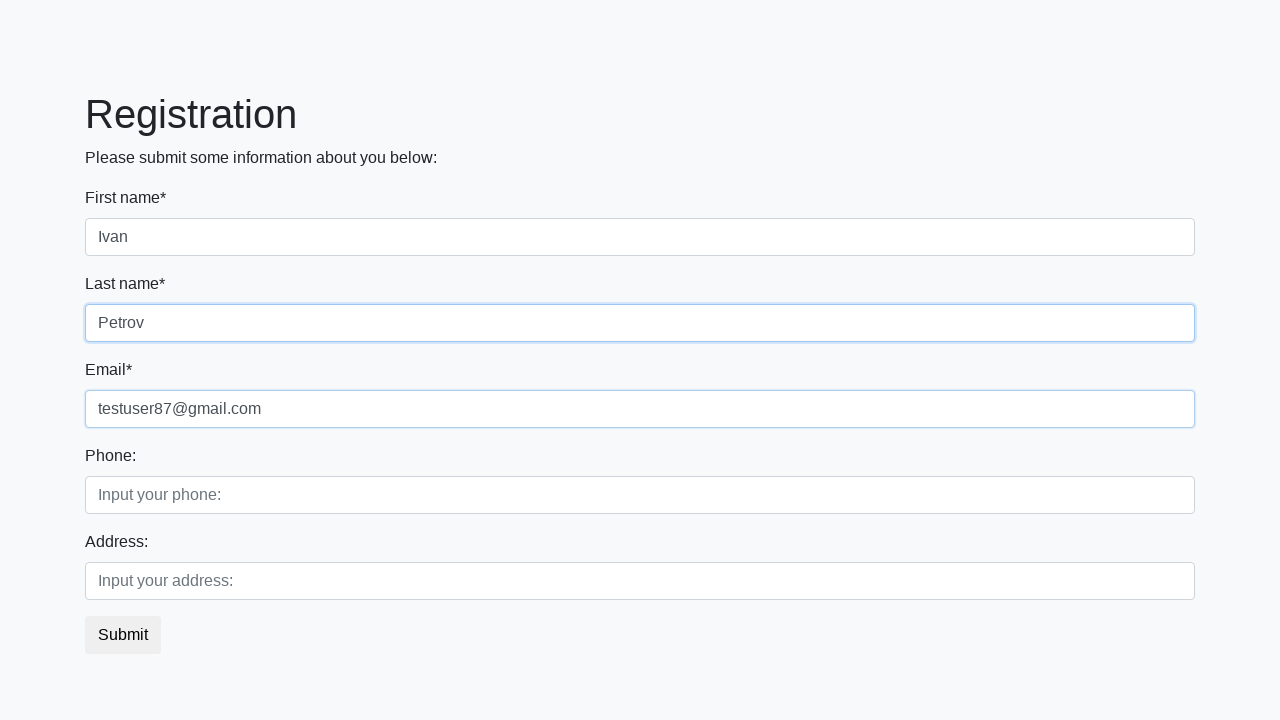

Clicked submit button to submit registration form at (123, 635) on .btn.btn-default
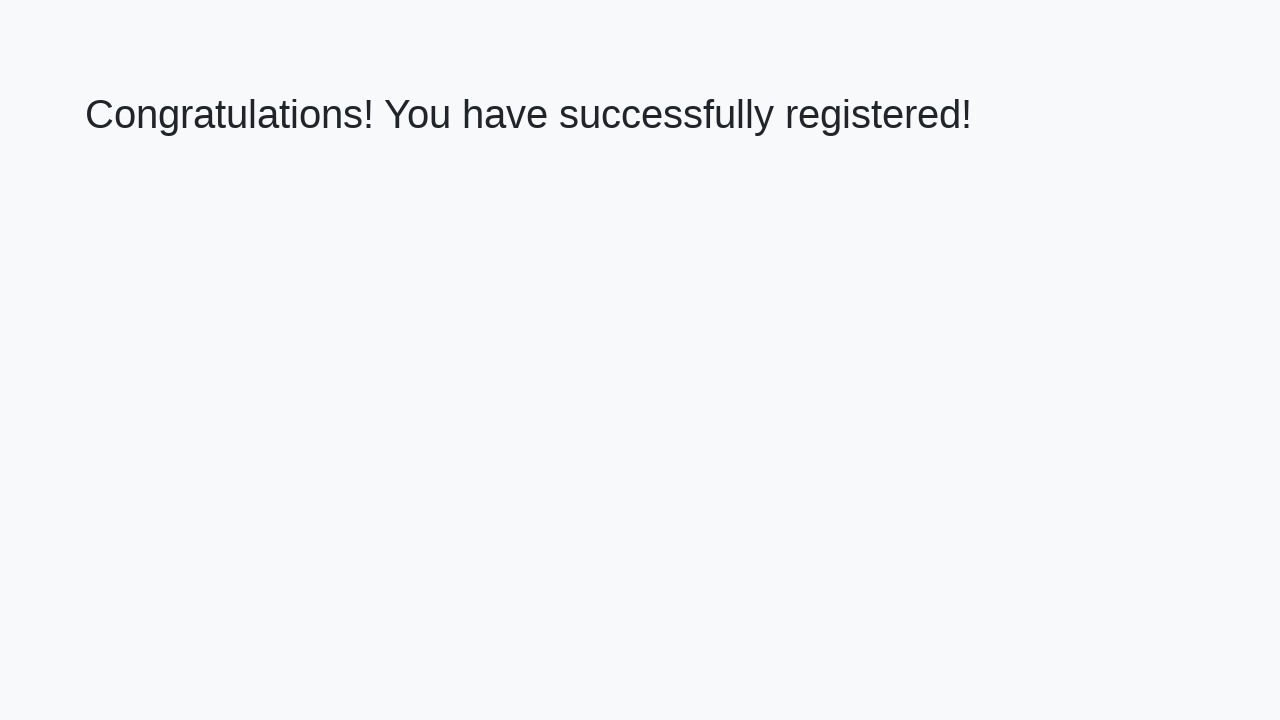

Success message heading appeared
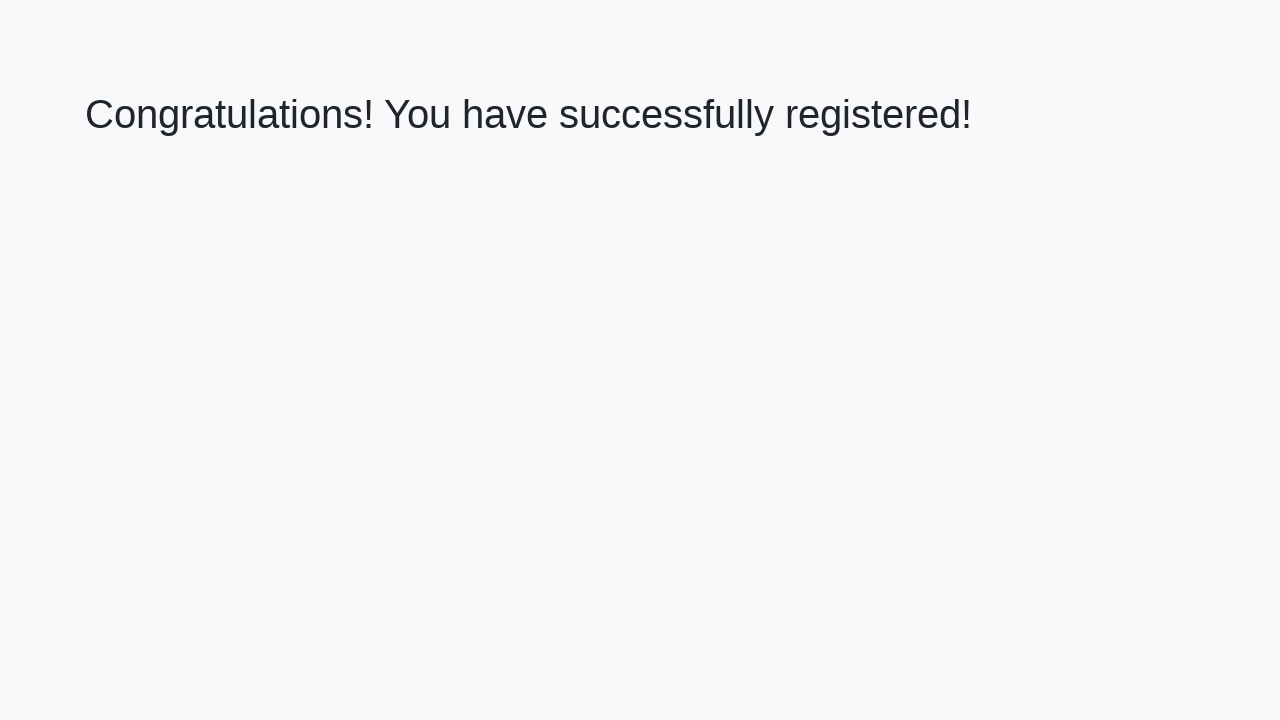

Verified success message: 'Congratulations! You have successfully registered!'
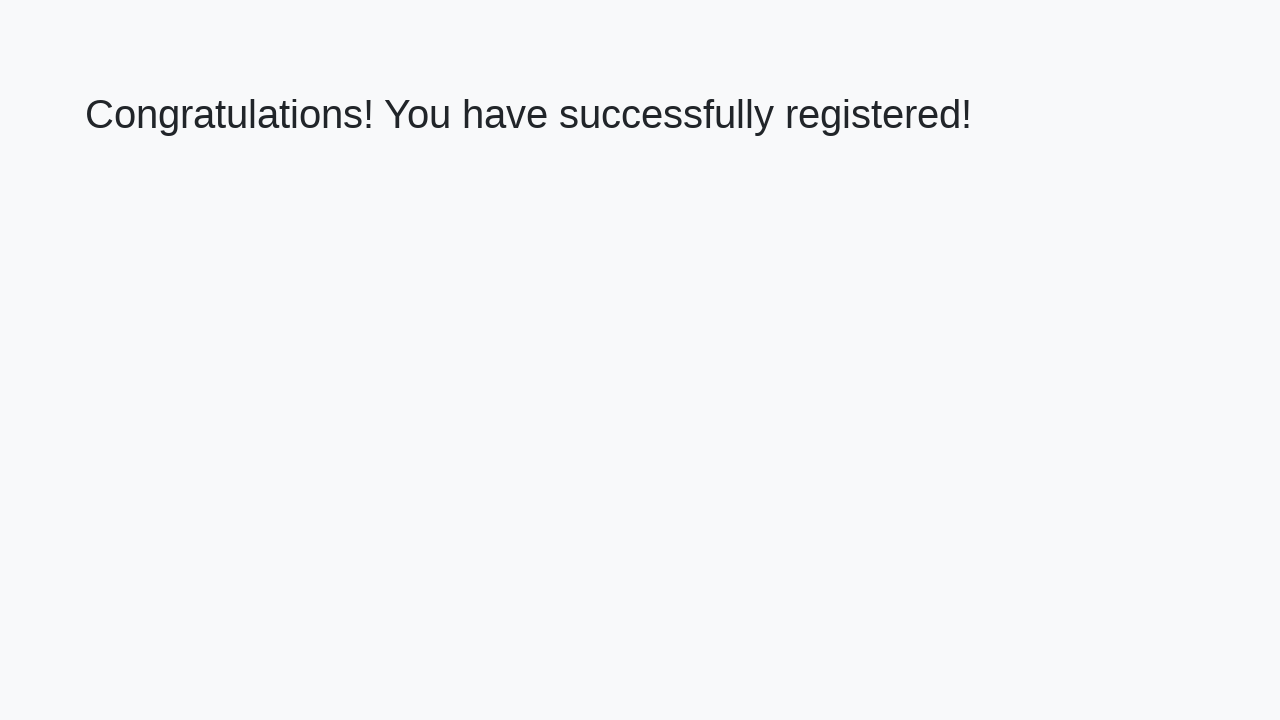

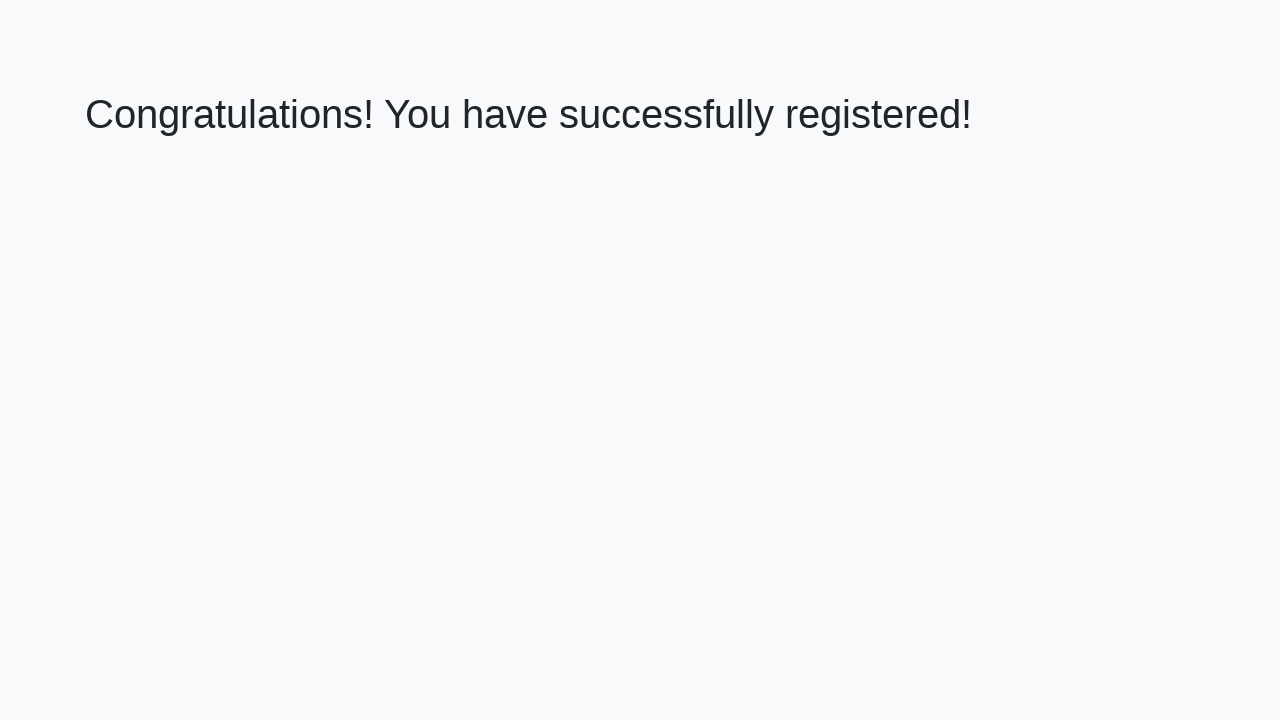